Navigates to a football statistics website, clicks the "All matches" button to display all match data, and verifies that match data rows are loaded in the table.

Starting URL: https://www.adamchoi.co.uk/overs/detailed

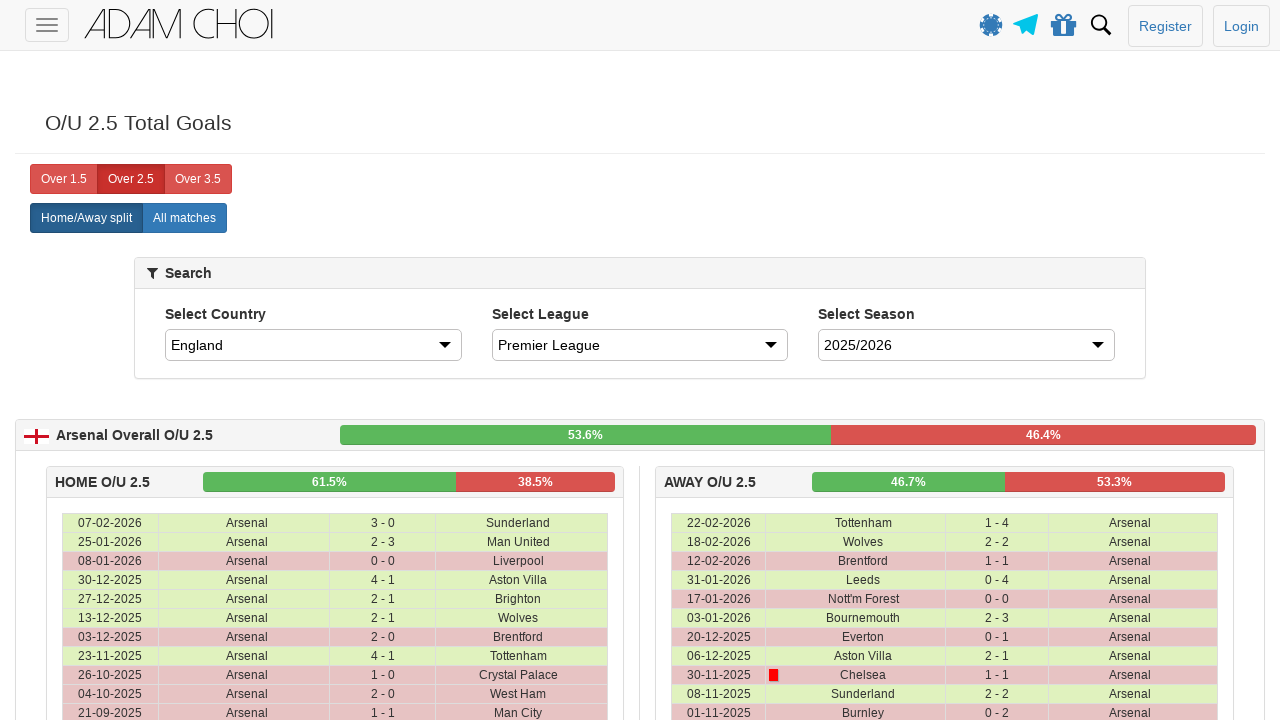

Navigated to football statistics website
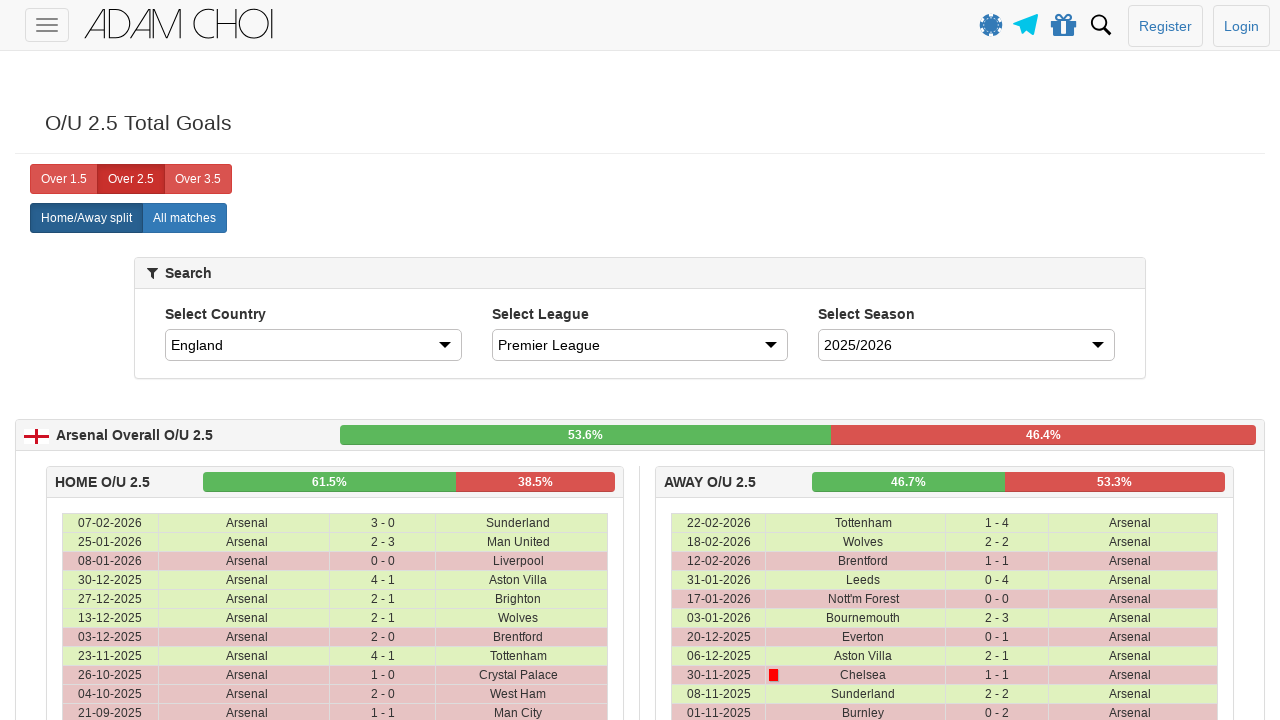

Clicked 'All matches' button to display all match data at (184, 218) on xpath=//label[@analytics-event="All matches"]
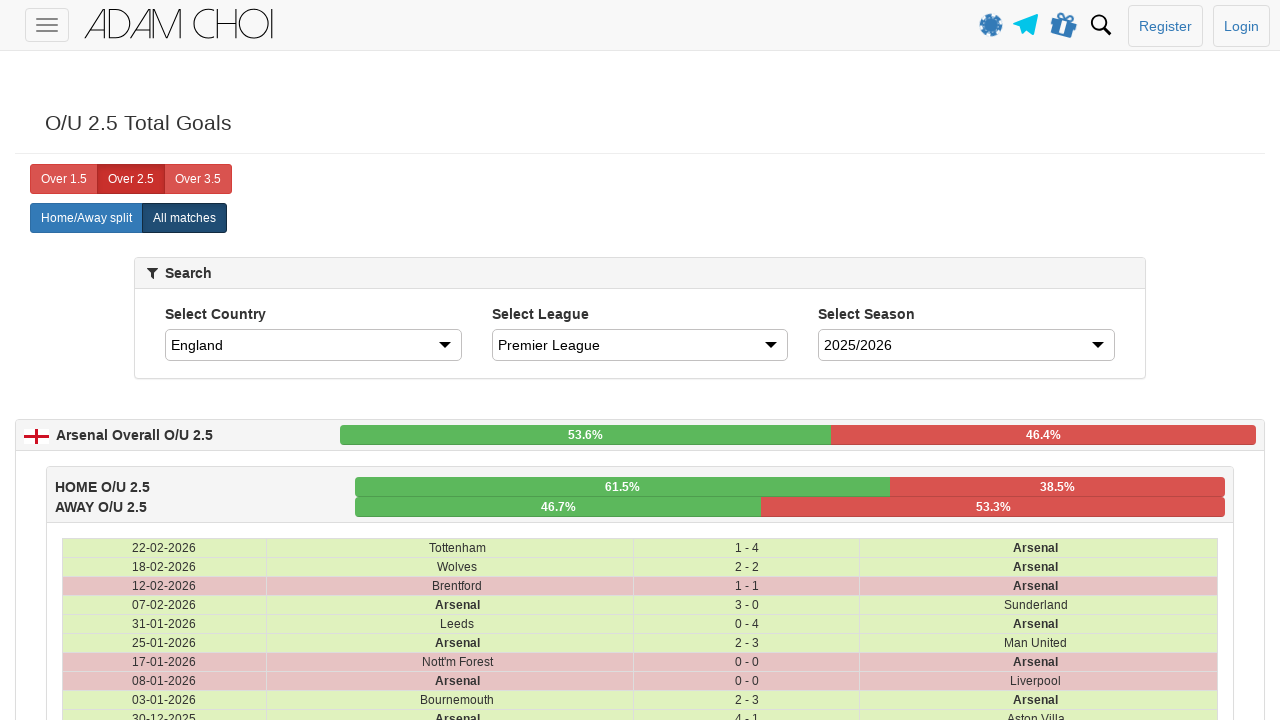

Match data rows loaded in the table
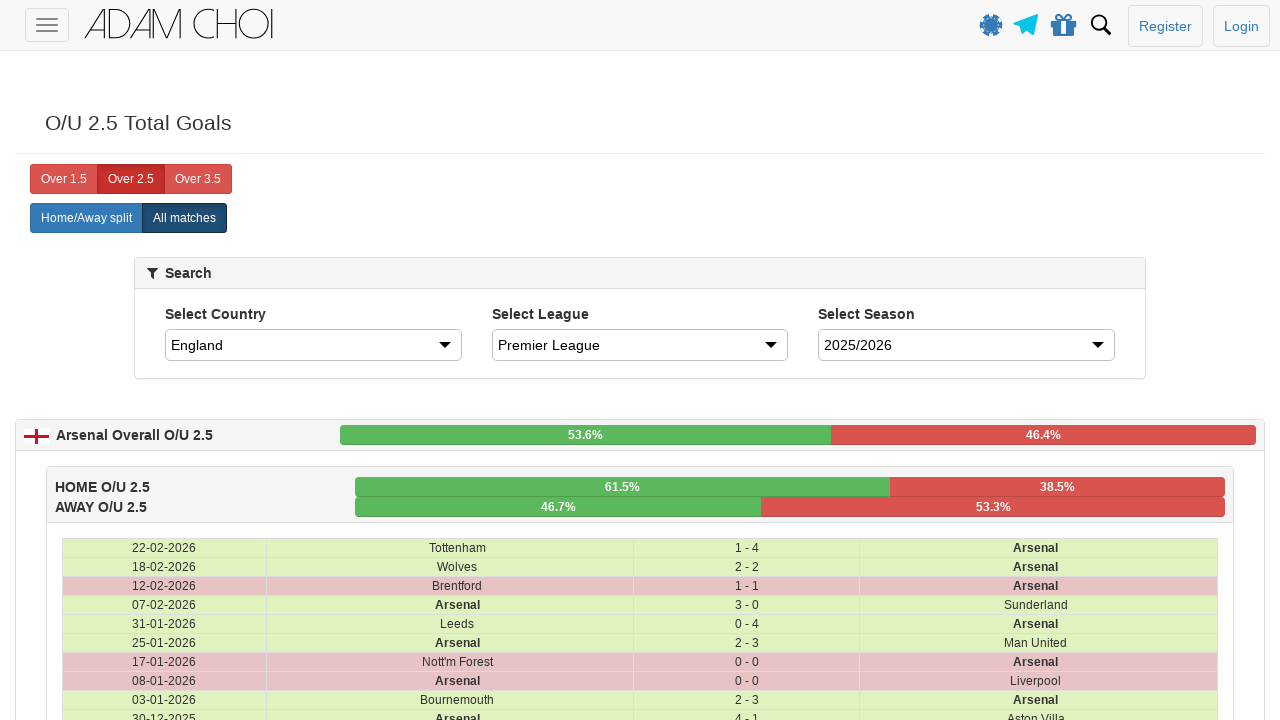

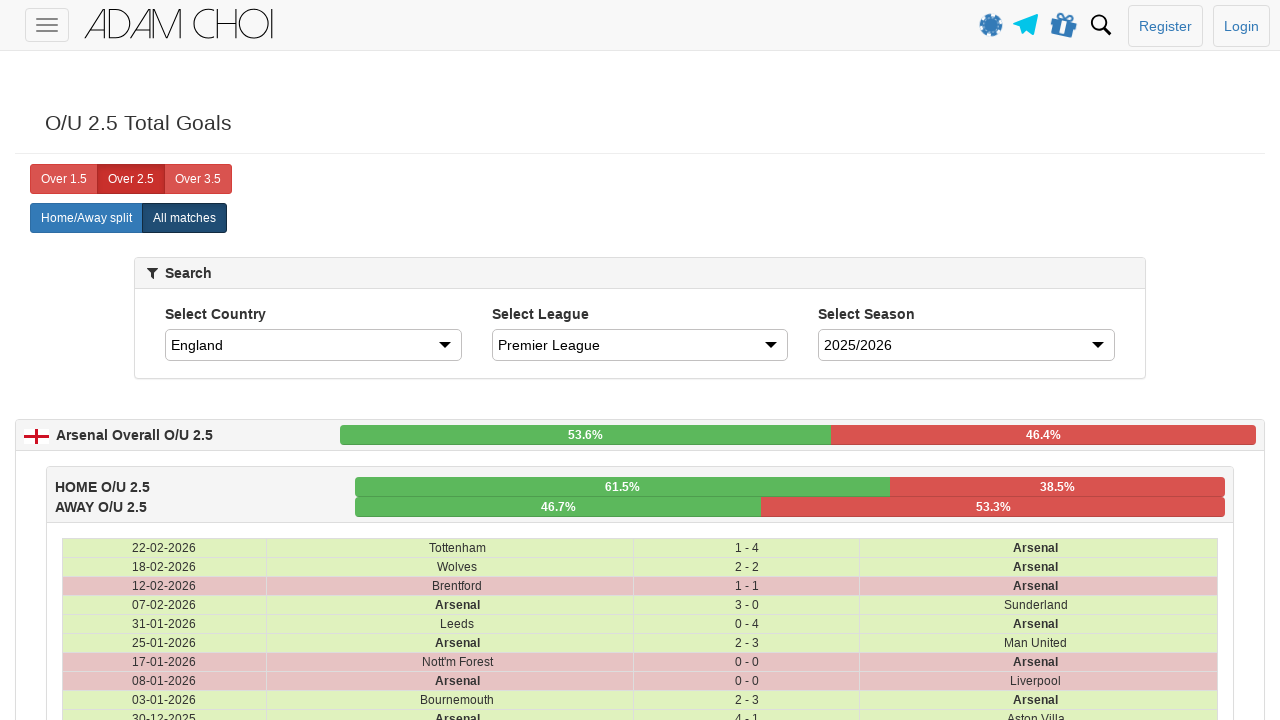